Verifies the current URL contains the expected path for the OpenCart store

Starting URL: https://naveenautomationlabs.com/opencart/

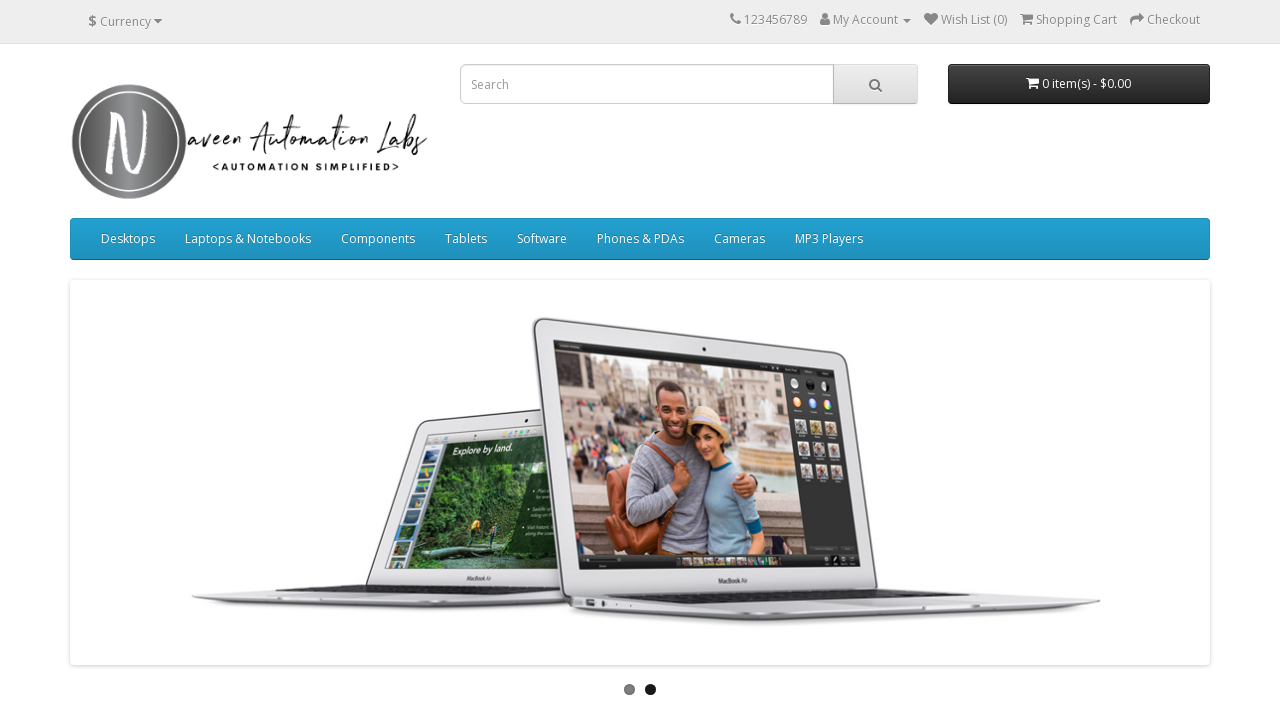

Waited for page to load (domcontentloaded state)
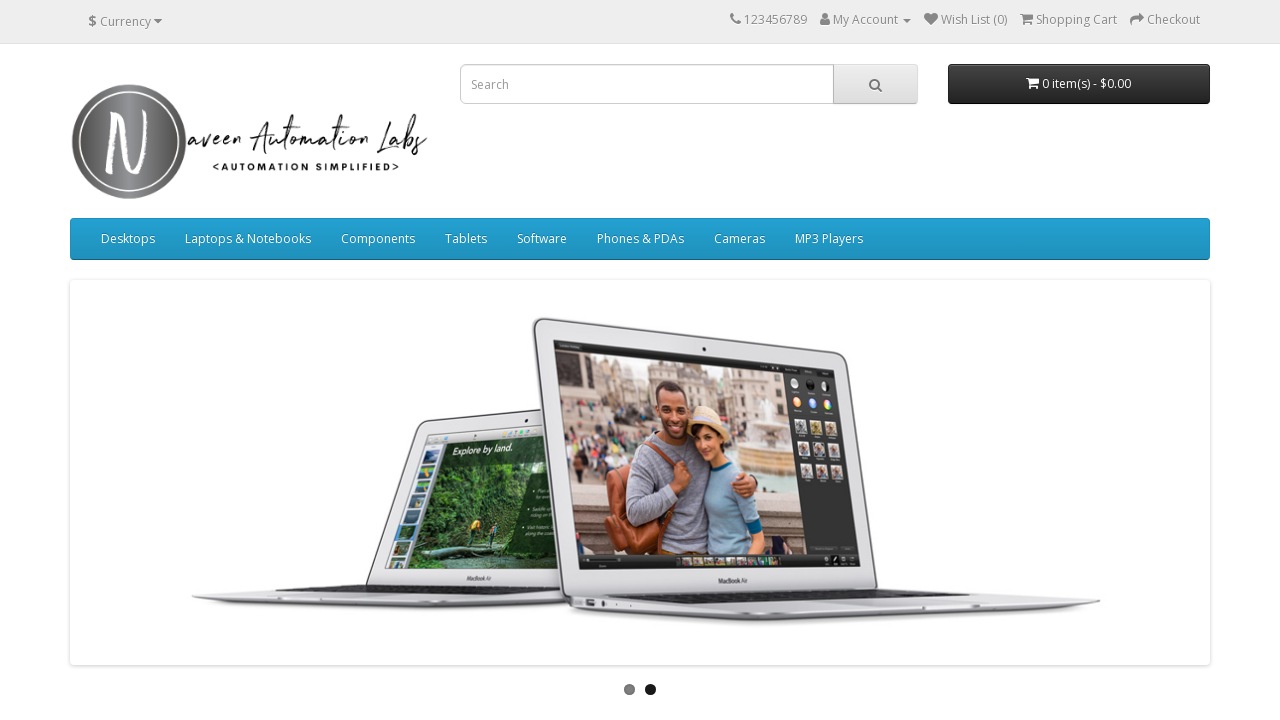

Retrieved current URL: https://naveenautomationlabs.com/opencart/
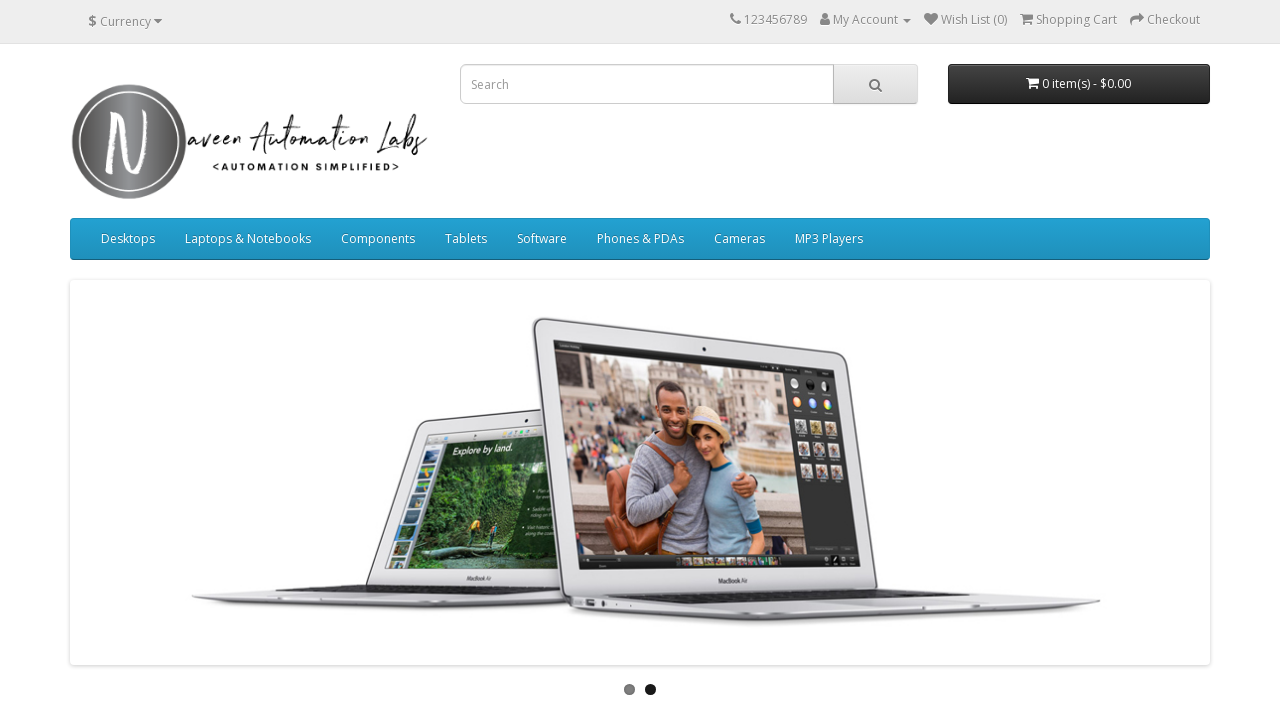

Printed current URL to console
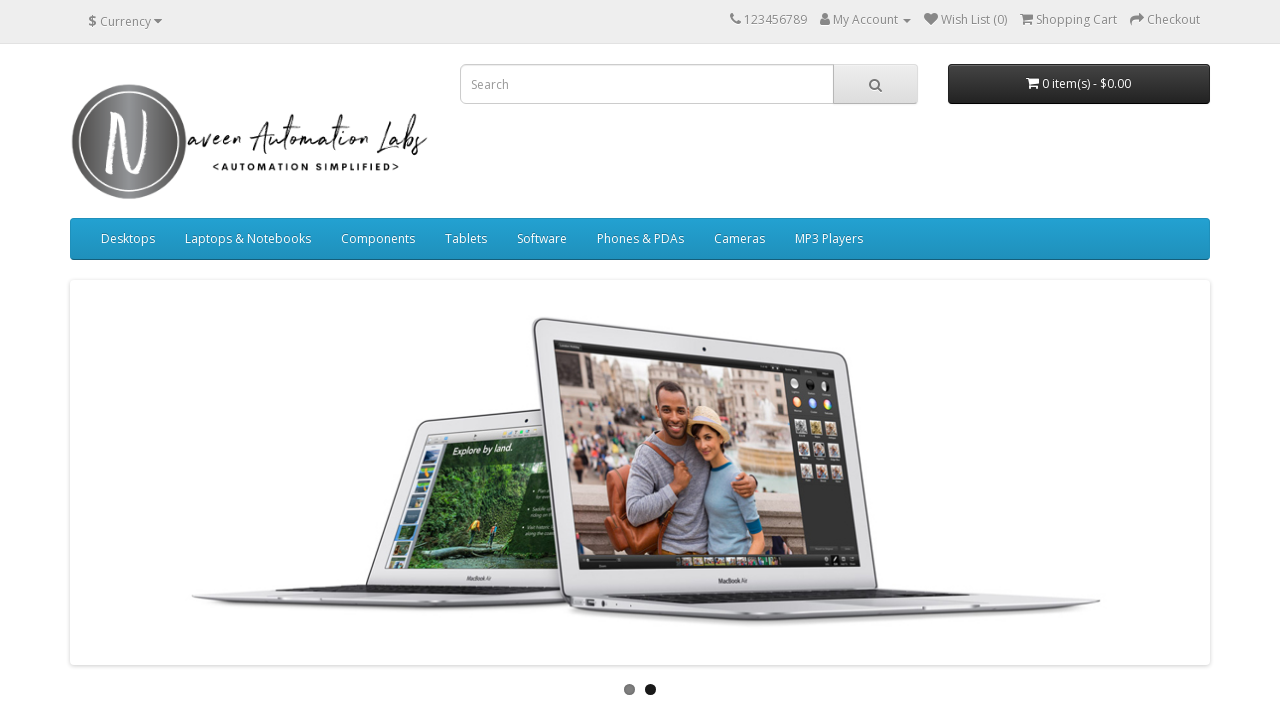

Assertion passed: 'opencart' found in current URL
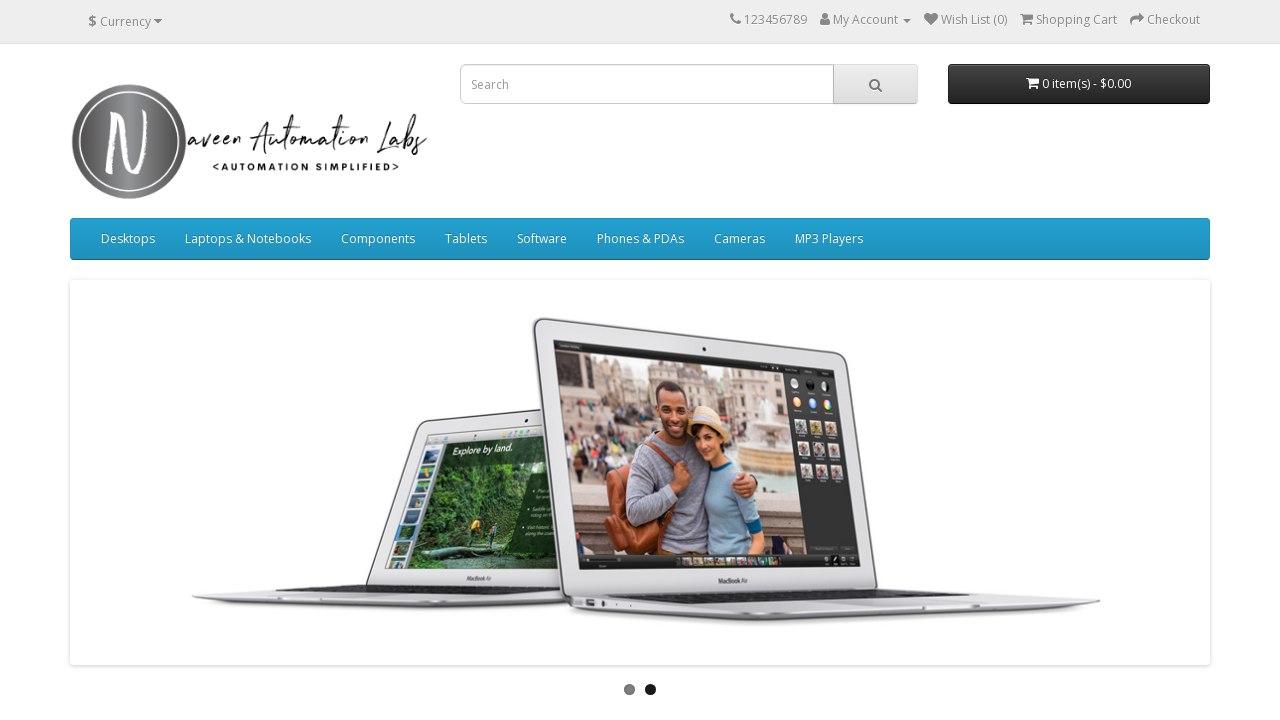

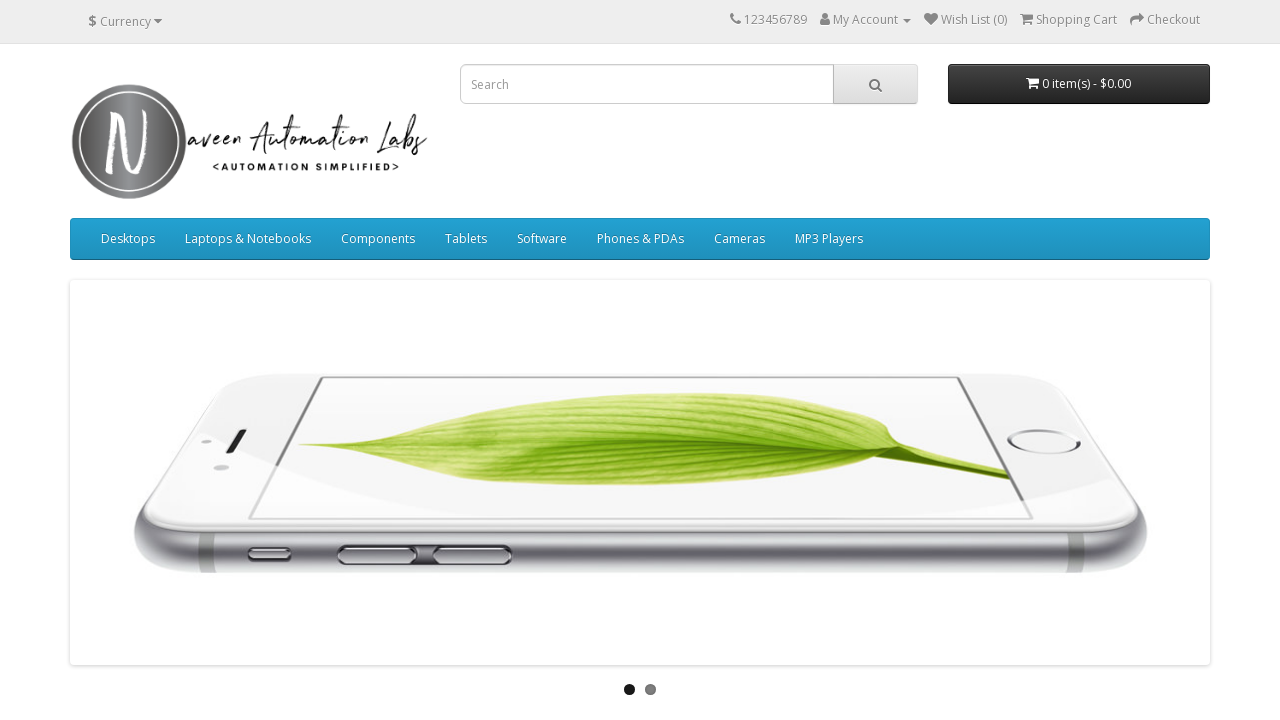